Tests page reload using navigate to current URL

Starting URL: http://www.techlearn.in

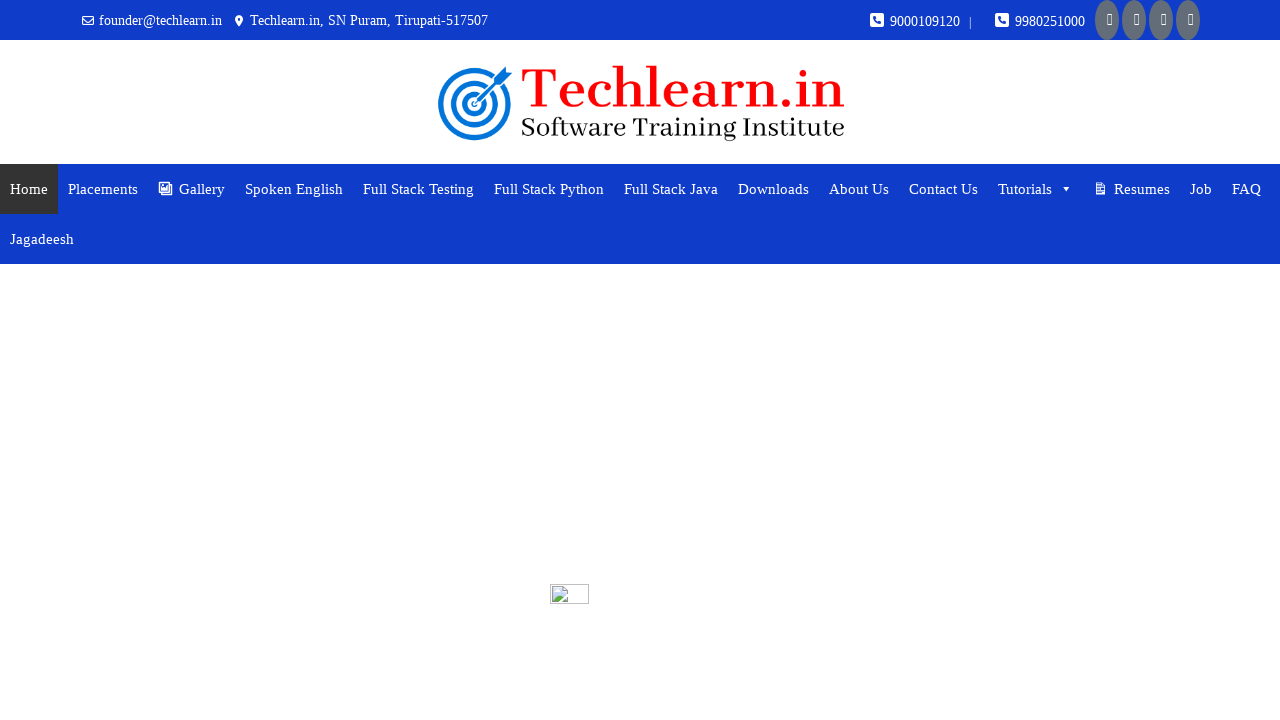

Retrieved current page URL from http://www.techlearn.in
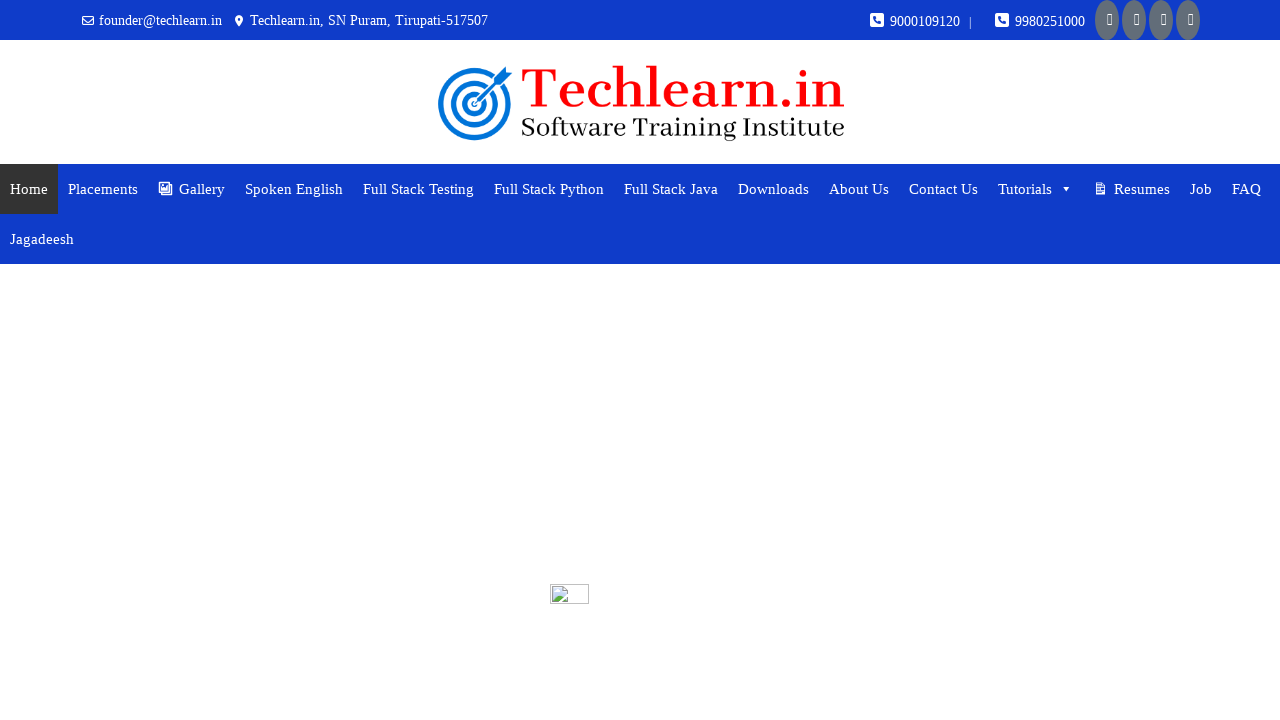

Navigated to current URL to reload the page
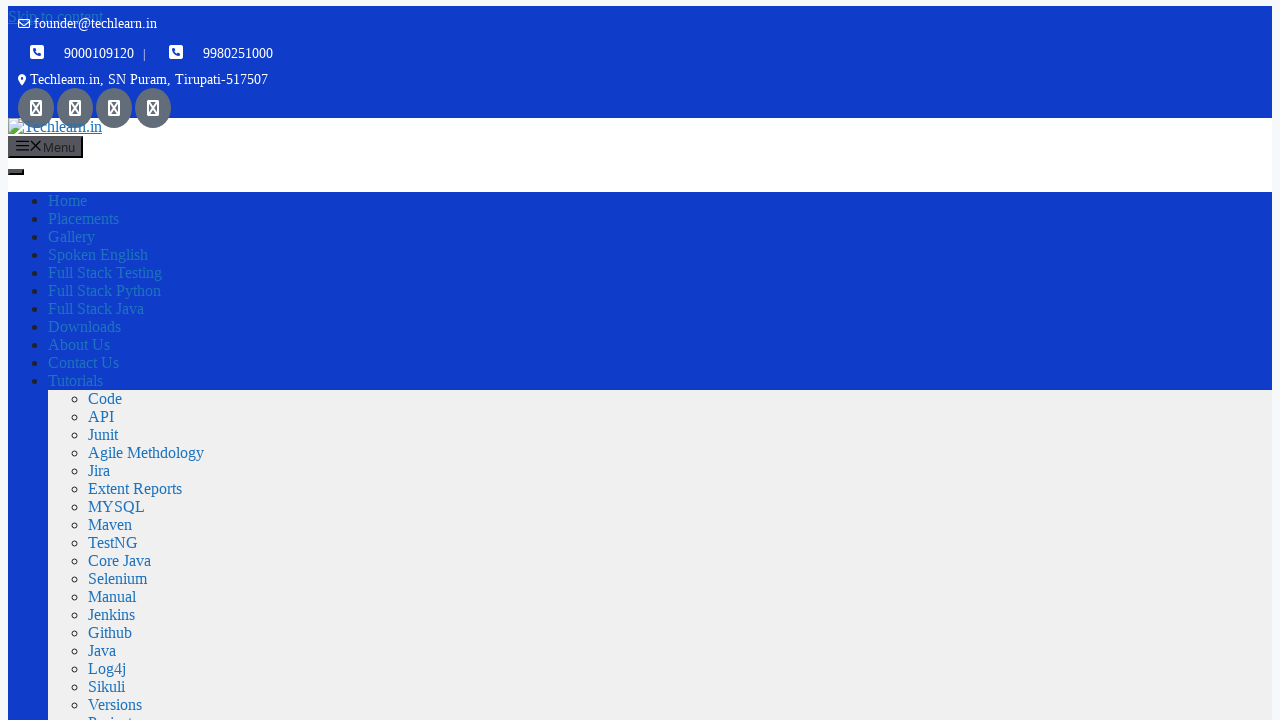

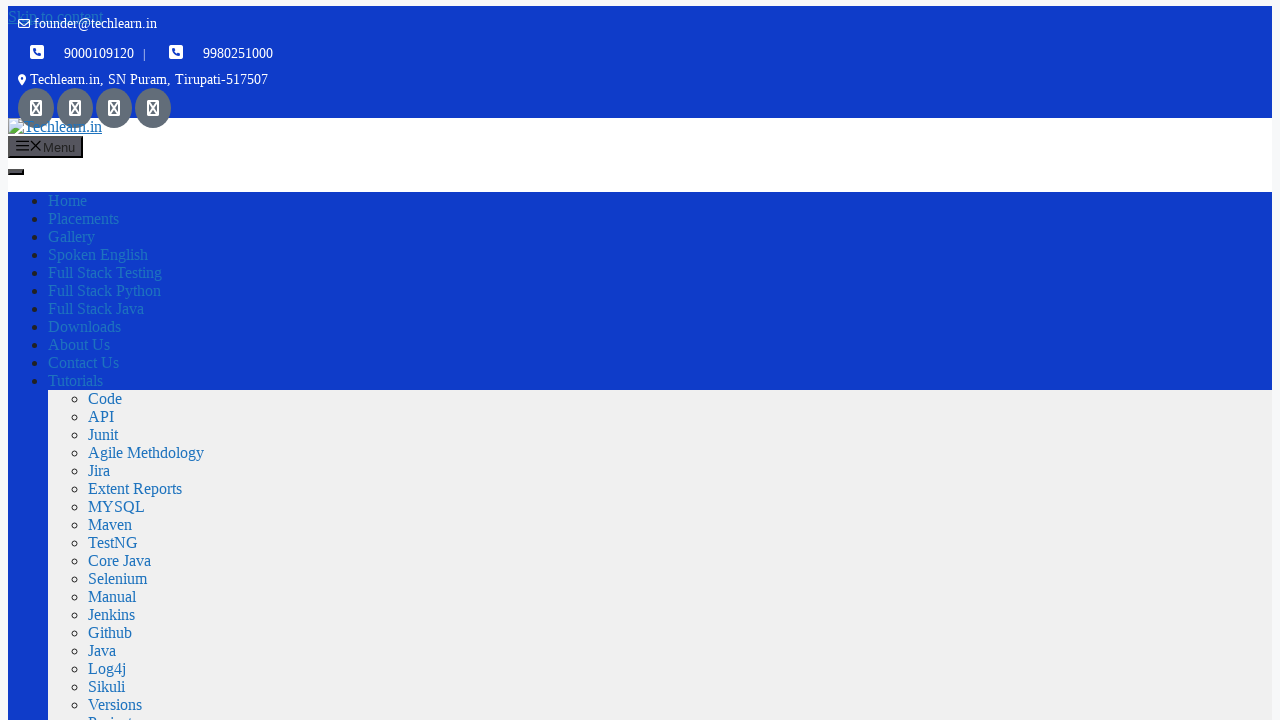